Tests train search functionality on erail.in by searching for trains between two stations and verifying the results for duplicates

Starting URL: https://erail.in/

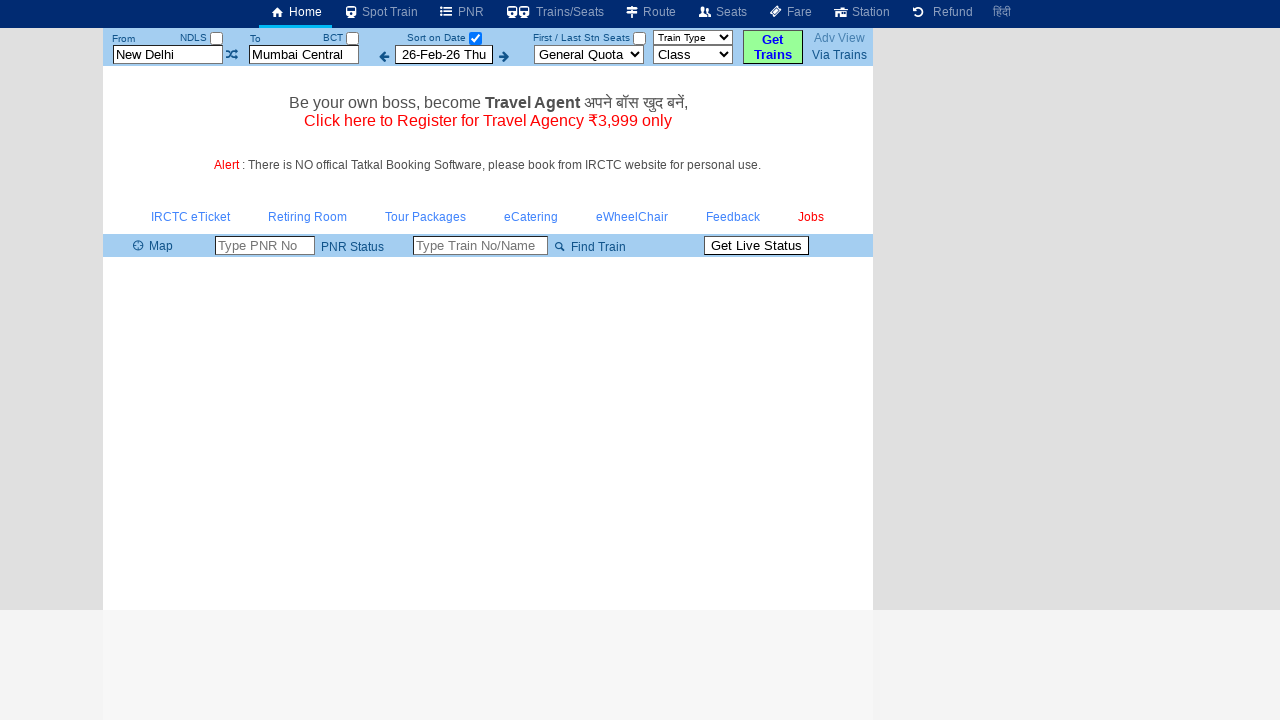

Cleared the 'From Station' field on #txtStationFrom
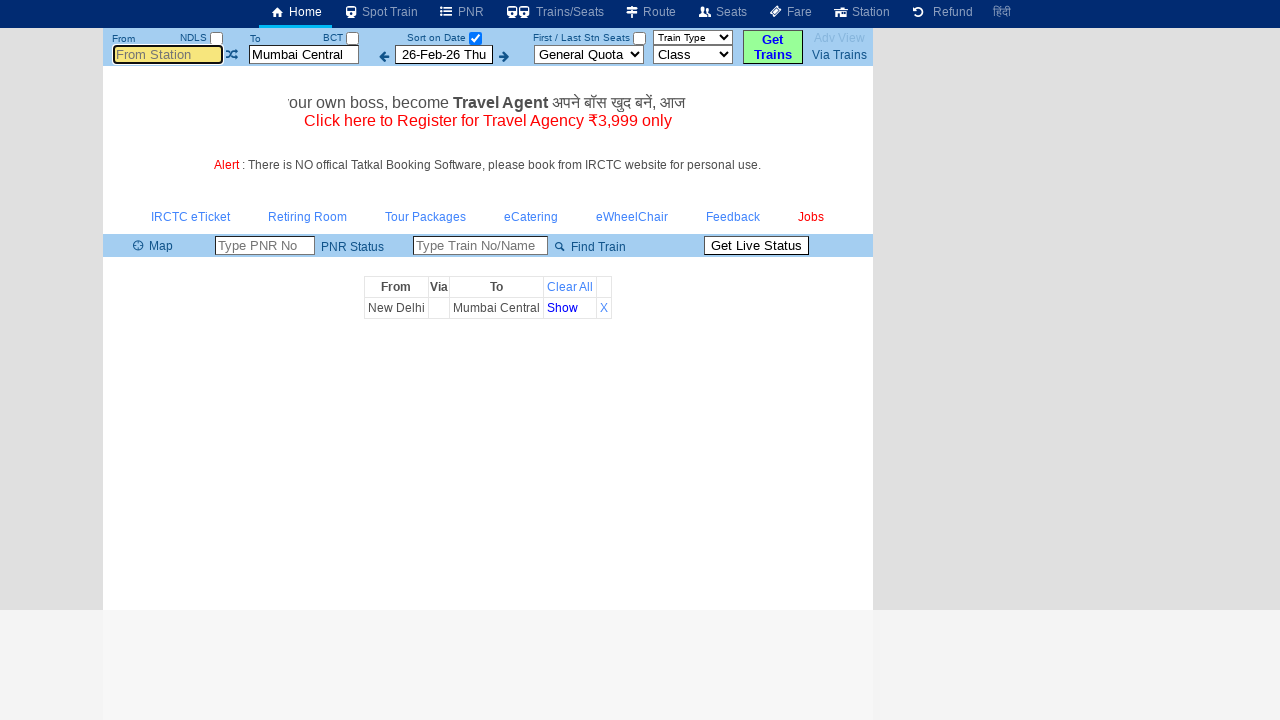

Filled 'From Station' field with 'MAS' on #txtStationFrom
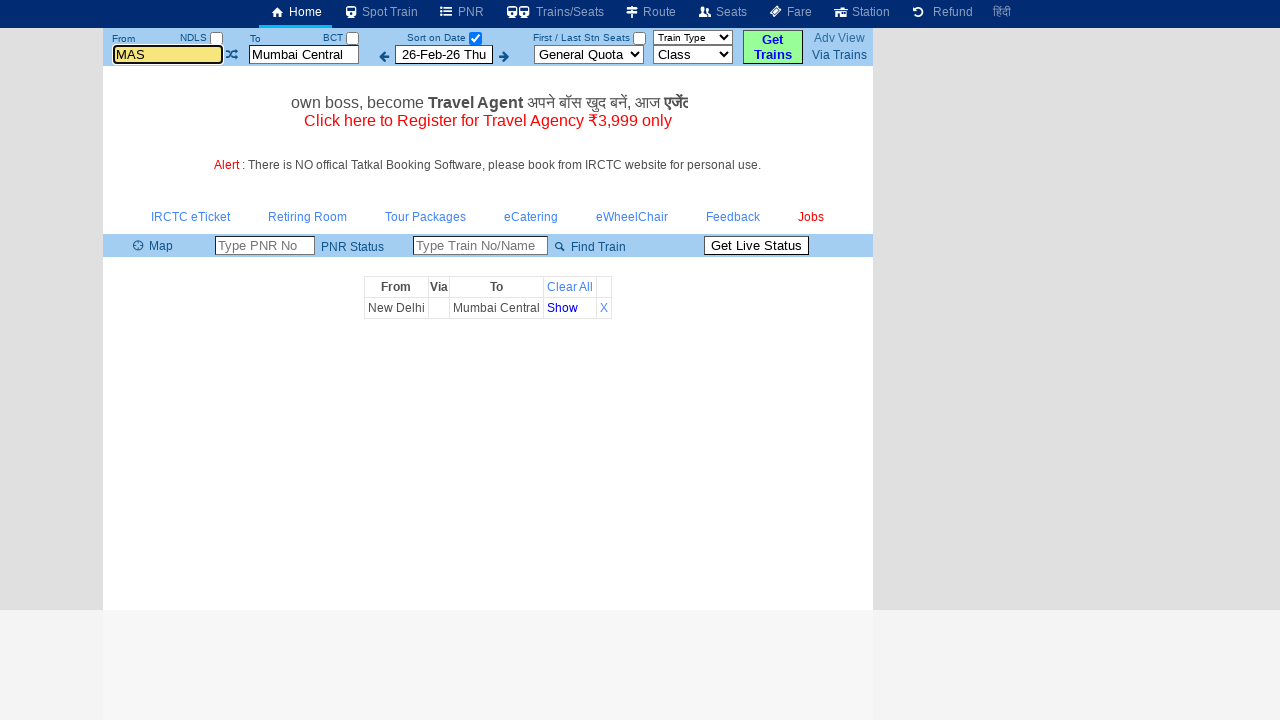

Pressed Enter to confirm 'From Station' selection on #txtStationFrom
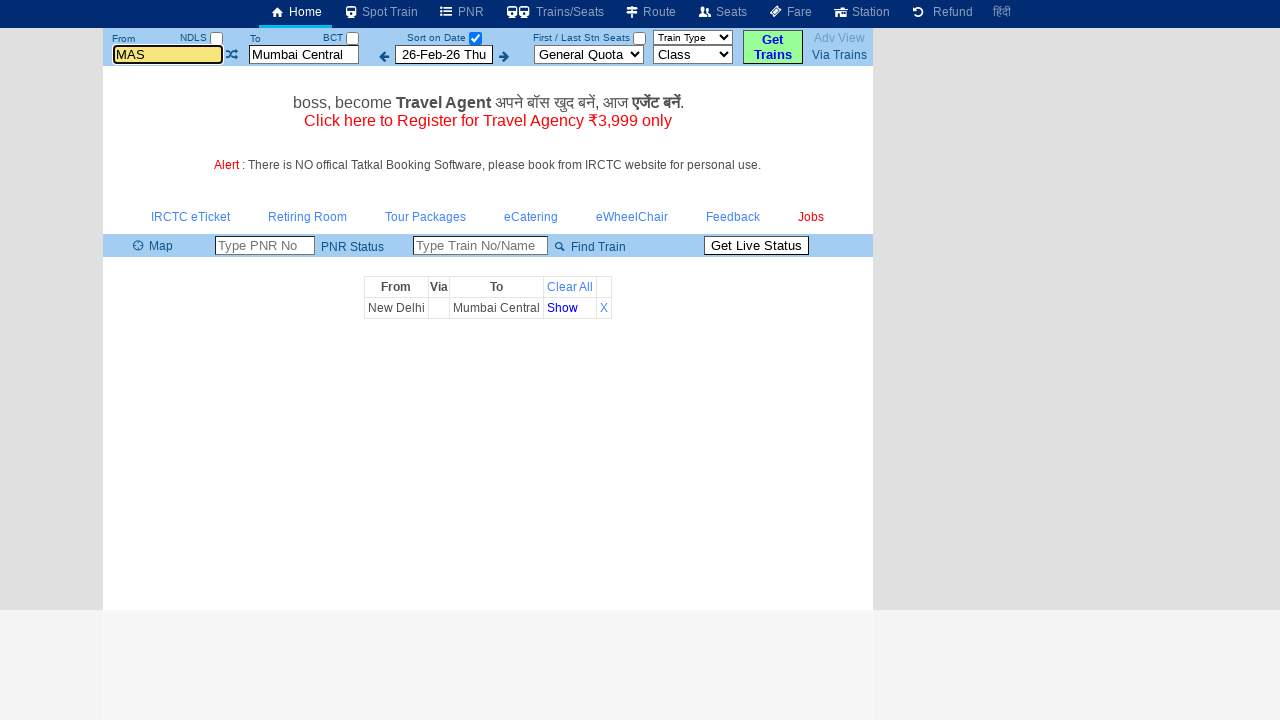

Cleared the 'To Station' field on #txtStationTo
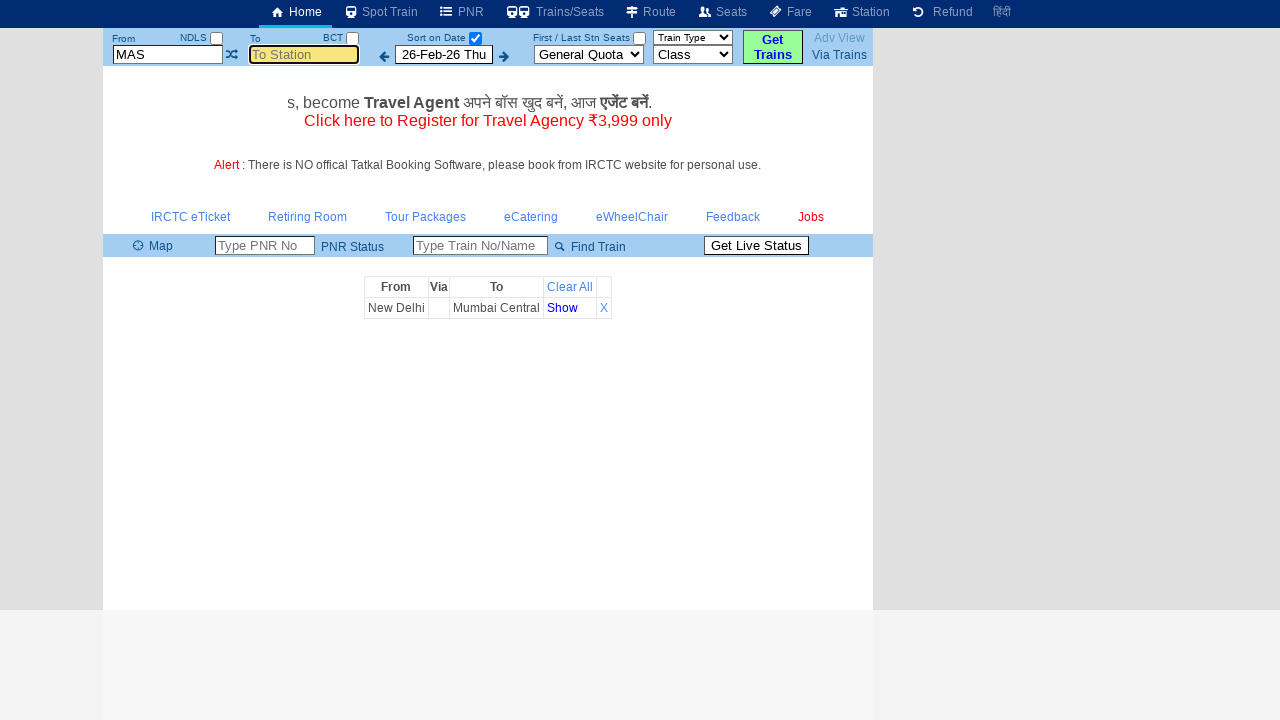

Filled 'To Station' field with 'CBE' on #txtStationTo
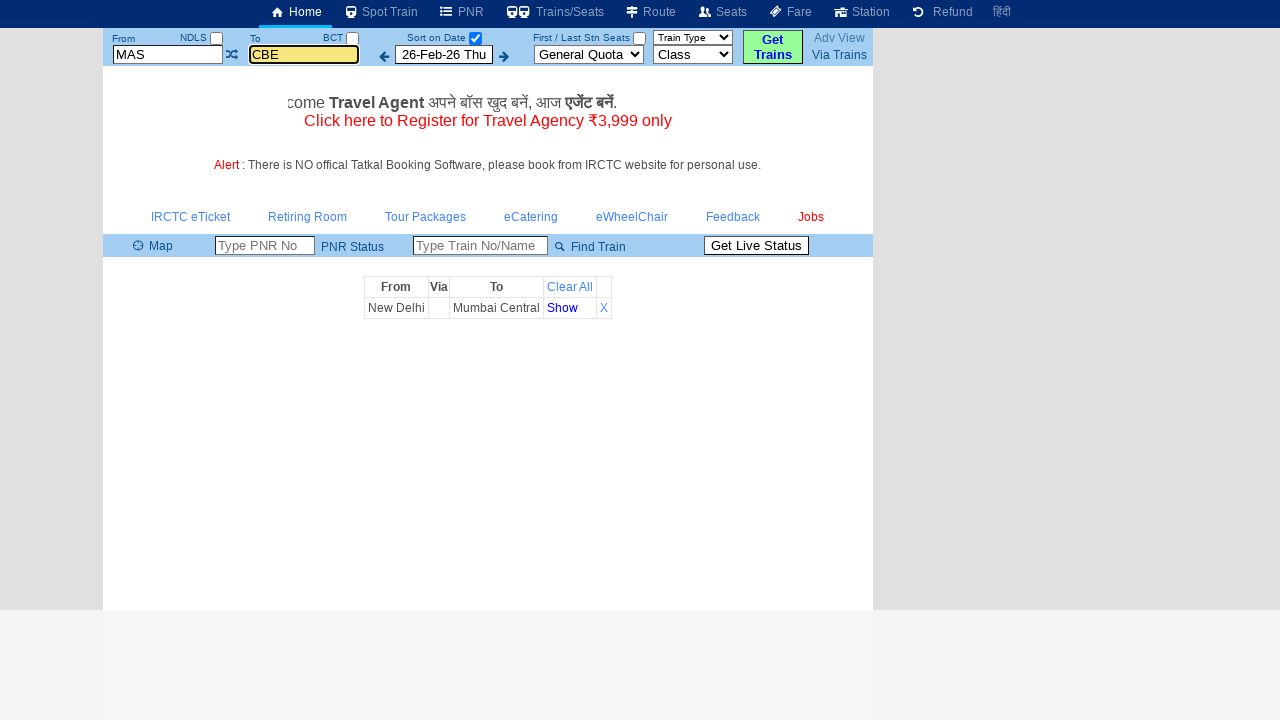

Pressed Enter to confirm 'To Station' selection on #txtStationTo
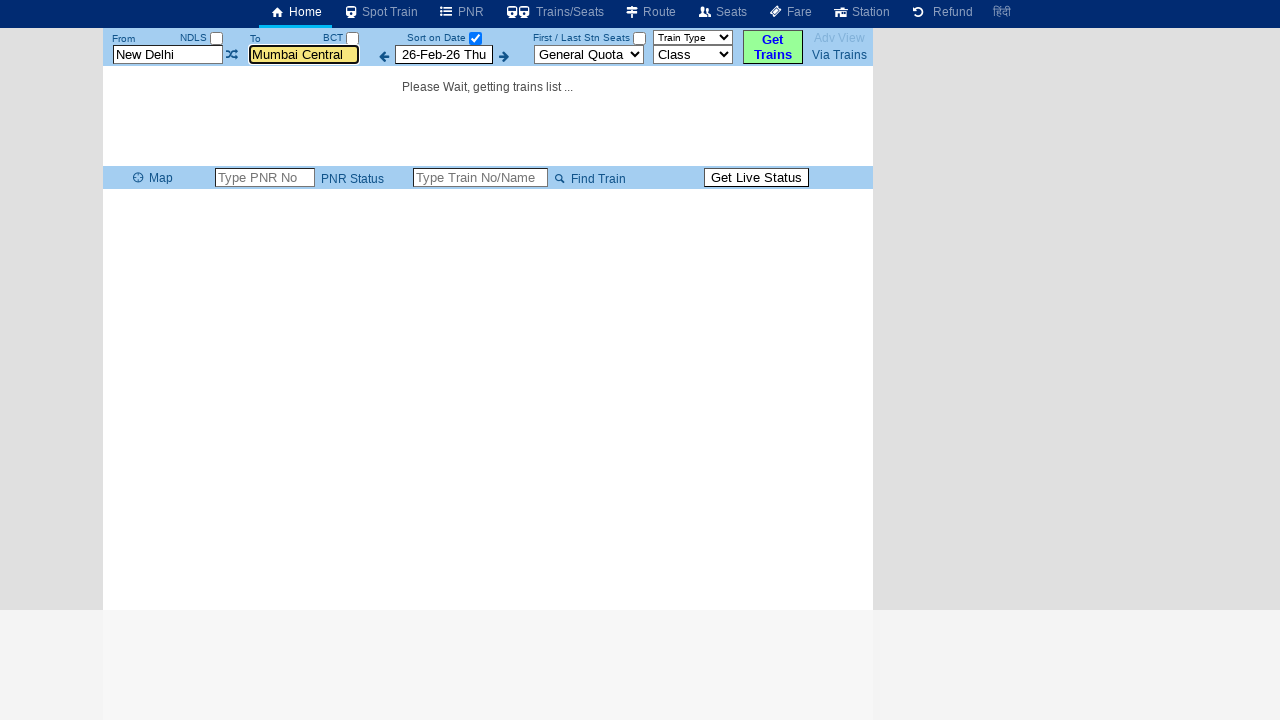

Clicked 'Sort by Date' checkbox to disable date selection at (475, 38) on #chkSelectDateOnly
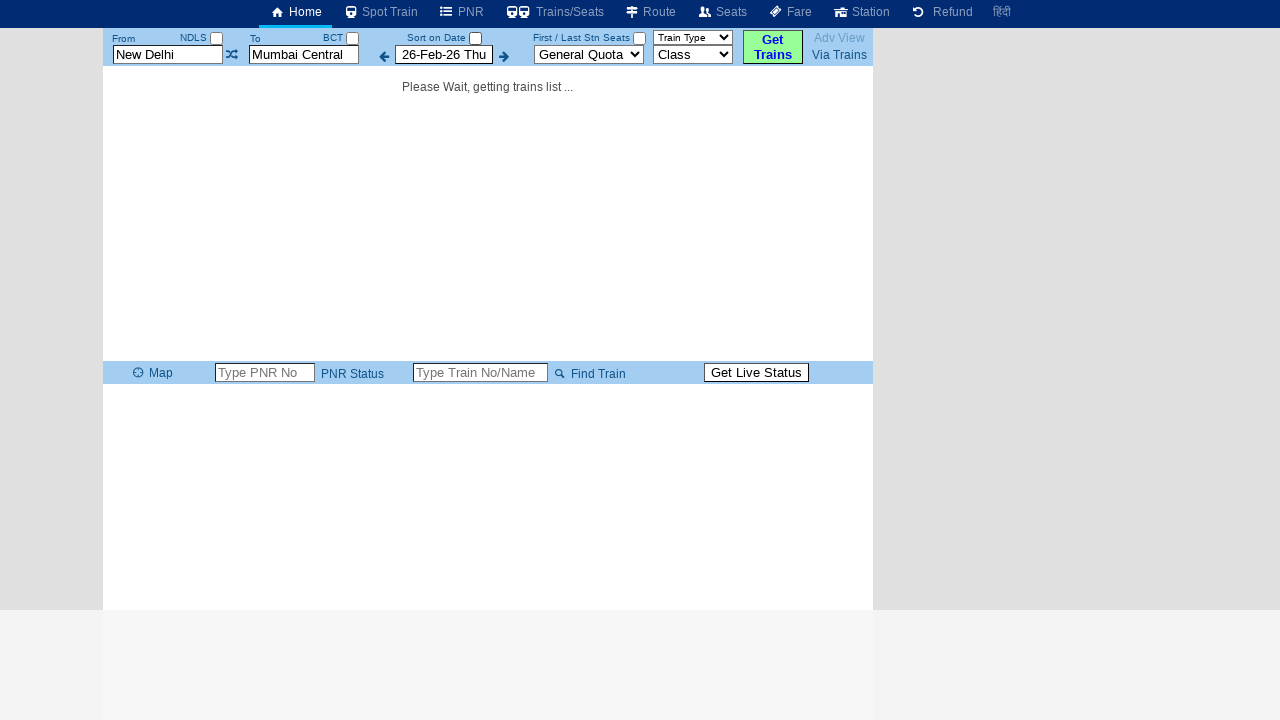

Train list table loaded successfully
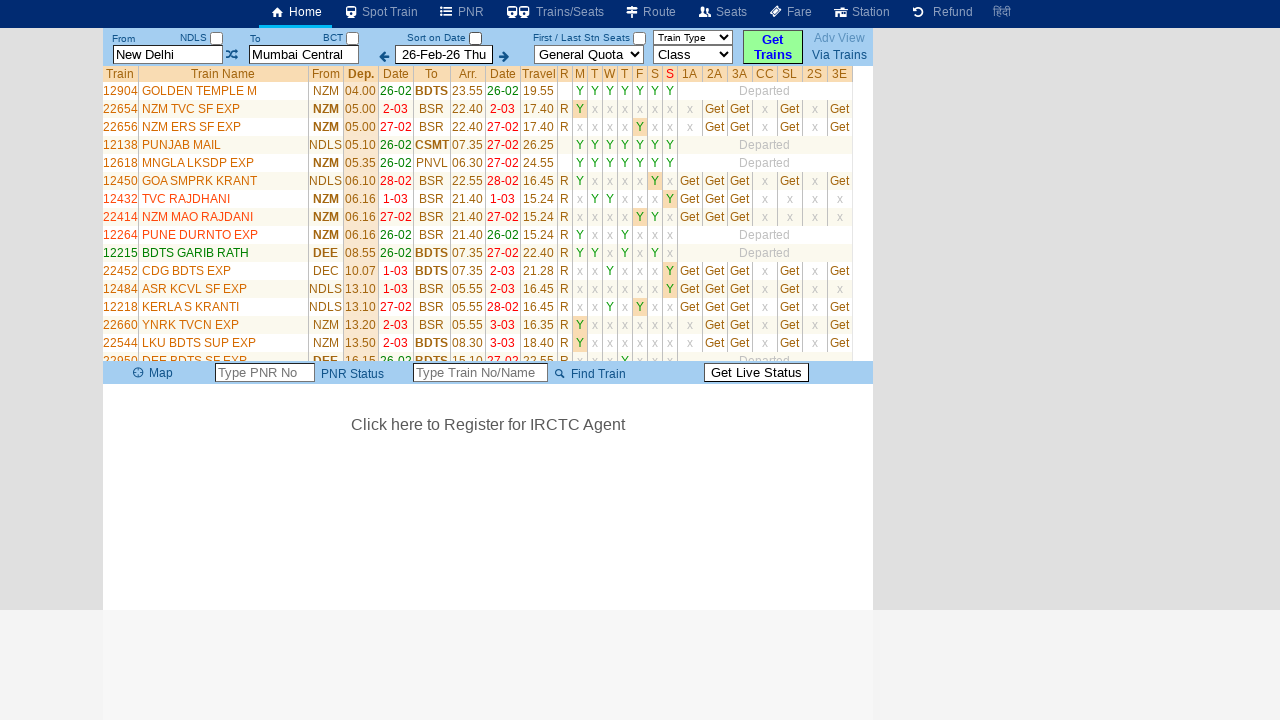

Retrieved all train name elements from the search results
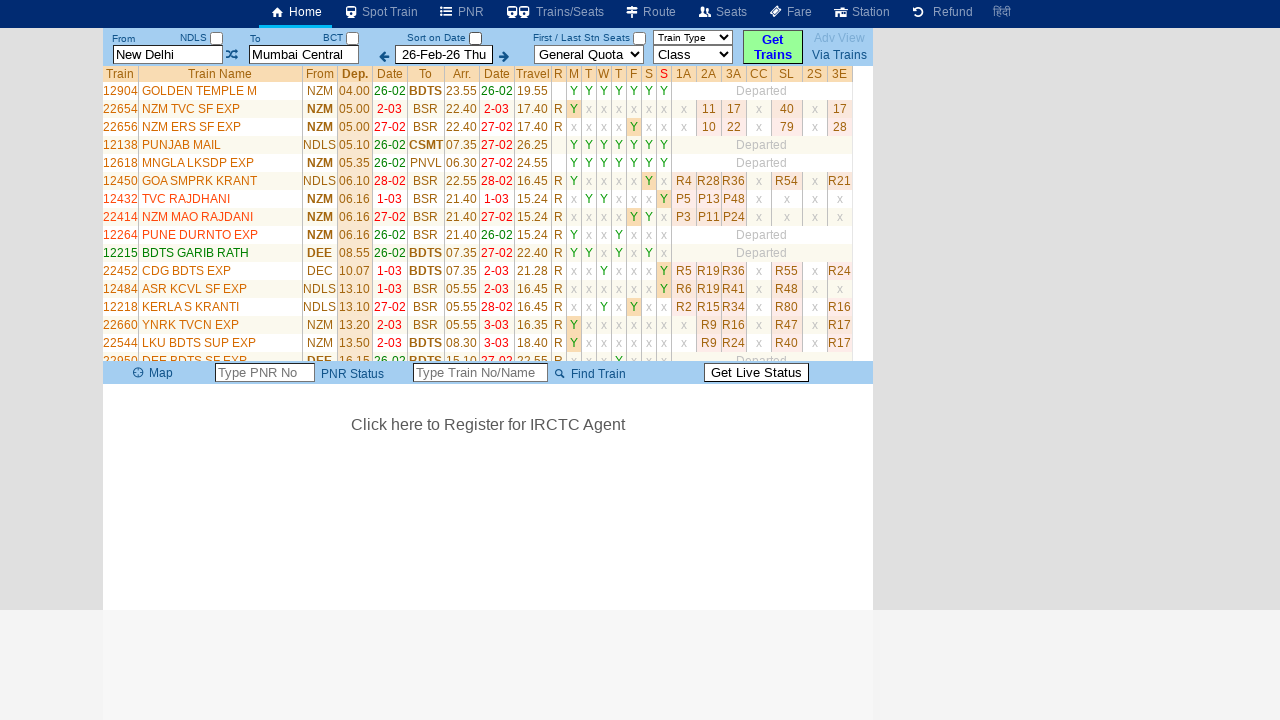

Verified train list contains 34 trains - no duplicates check passed
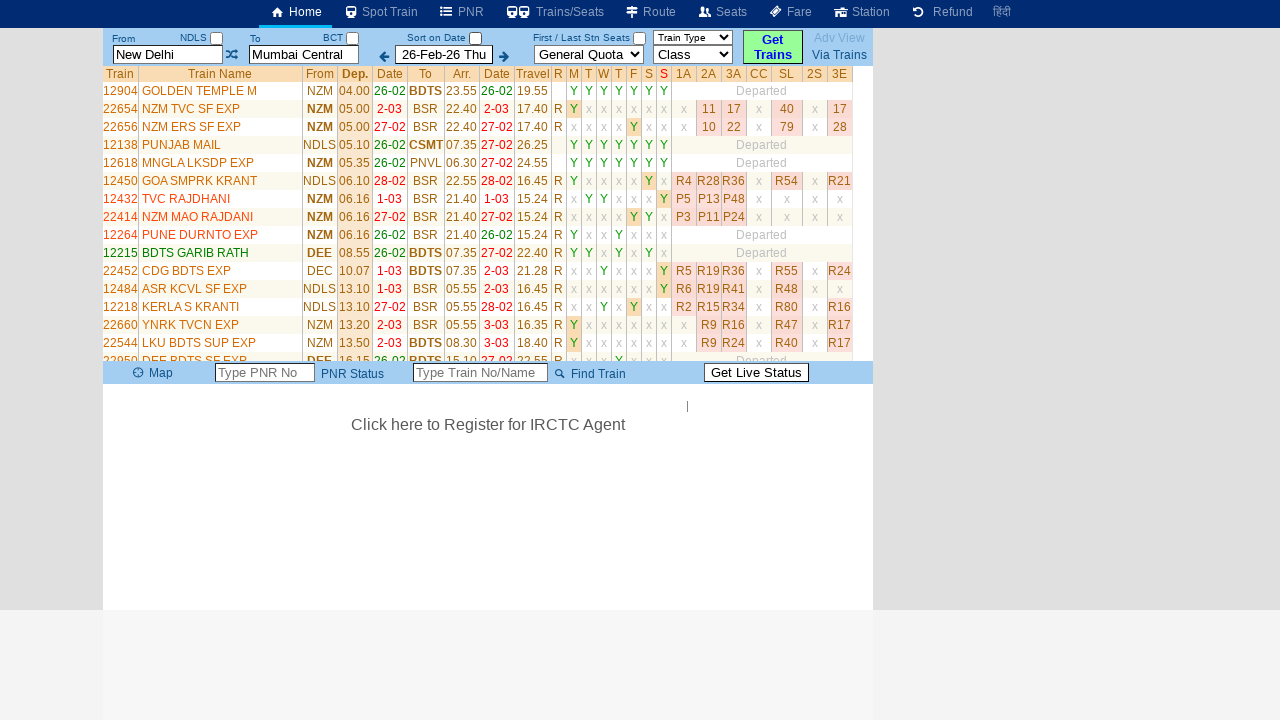

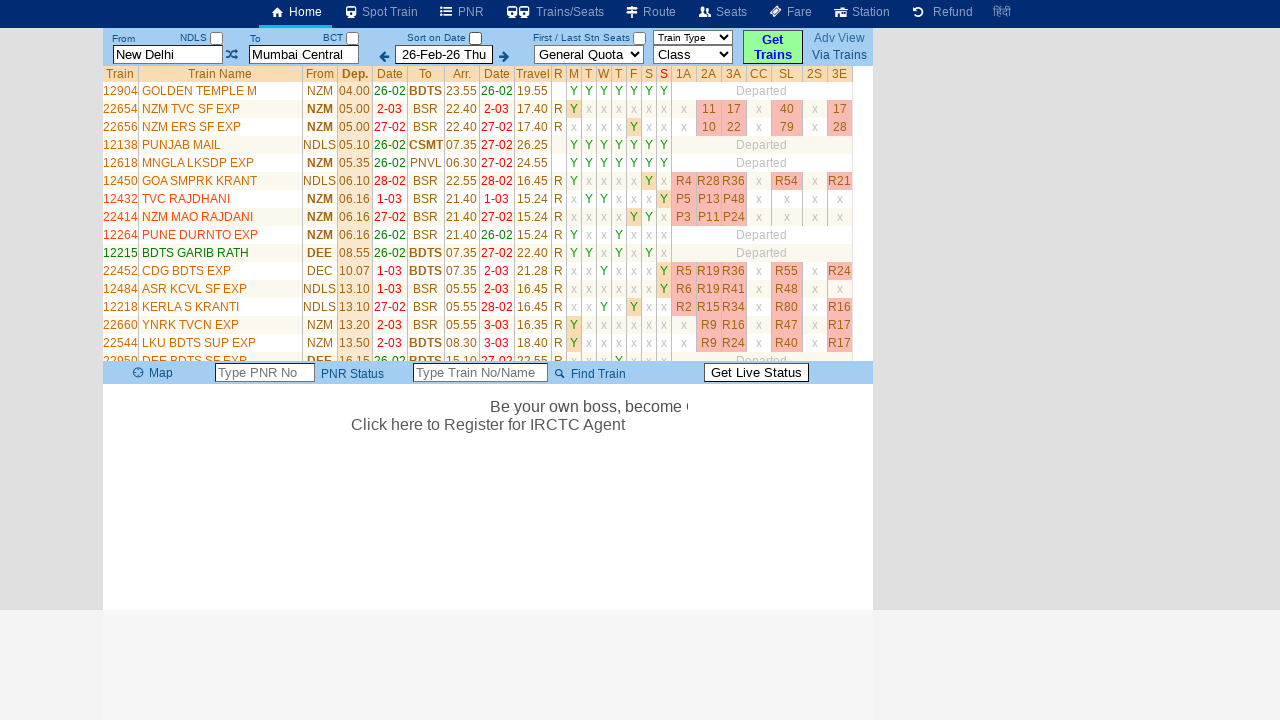